Tests checkbox functionality by verifying default checked/unchecked states and toggling each checkbox to verify state changes

Starting URL: http://the-internet.herokuapp.com/checkboxes

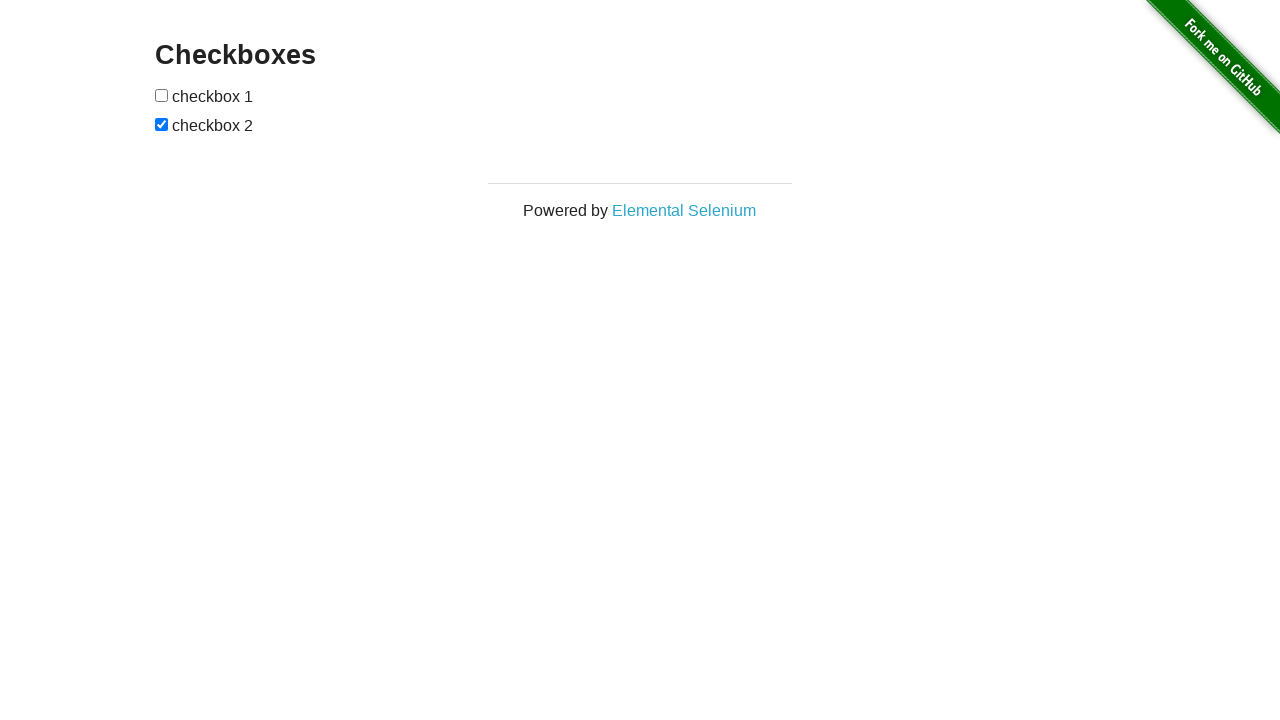

Waited for checkboxes container to load
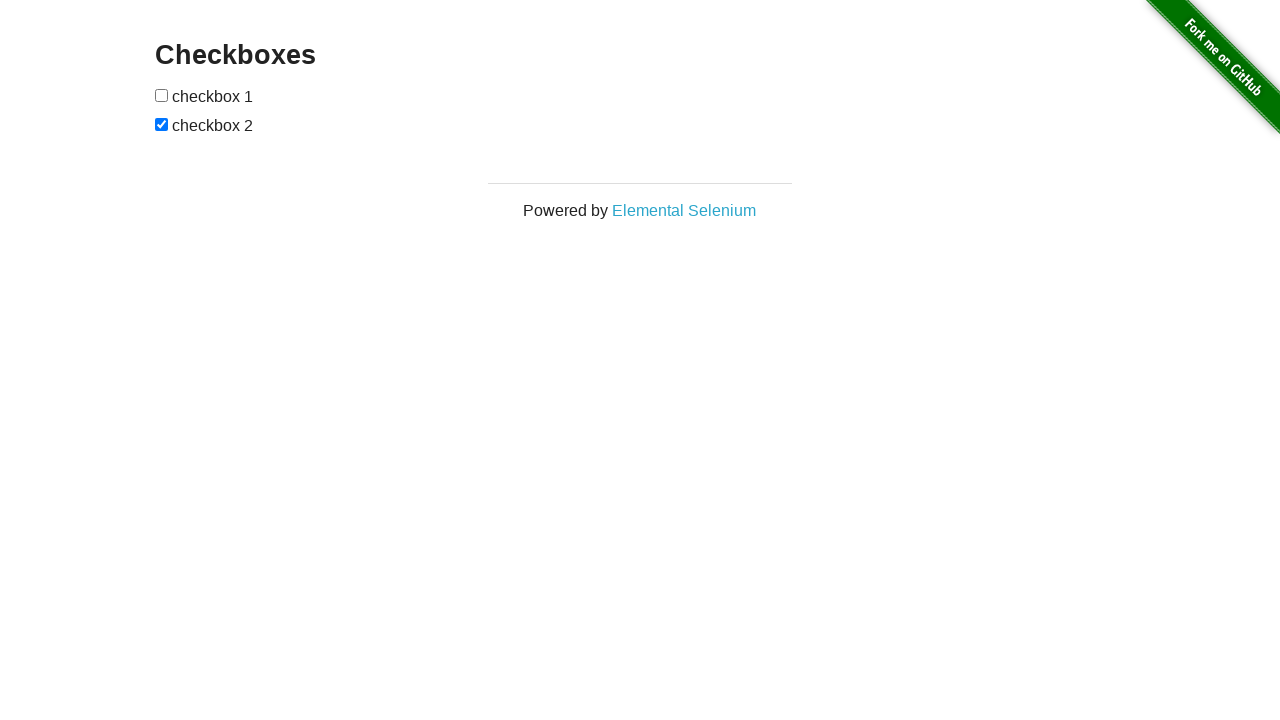

Located first checkbox element
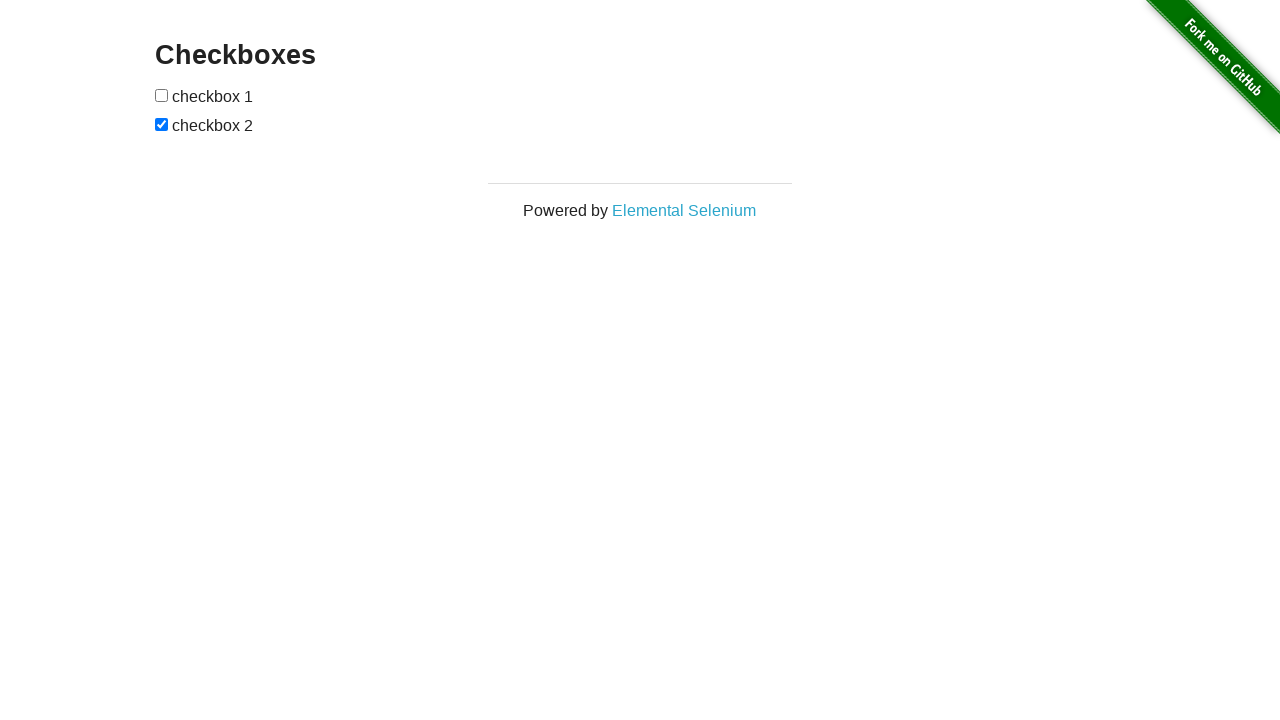

Verified checkbox1 is unchecked by default
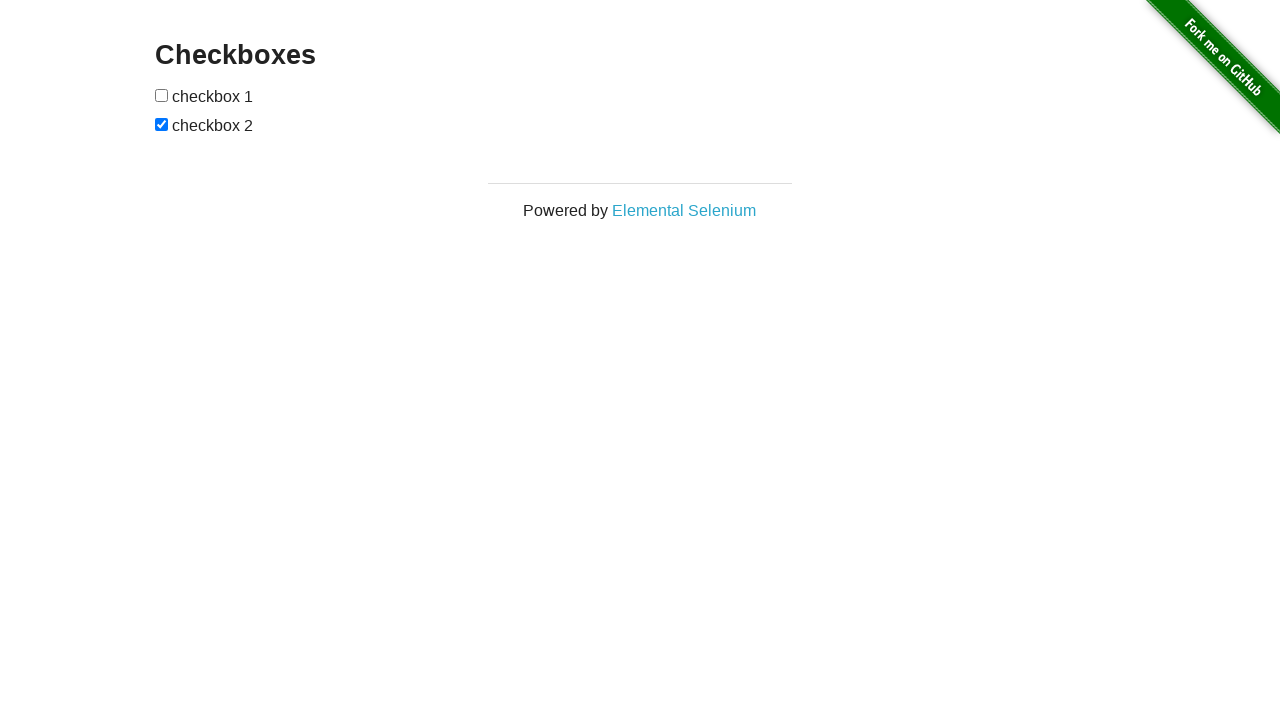

Clicked checkbox1 to toggle state at (162, 95) on #checkboxes > input[type="checkbox"]:nth-child(1)
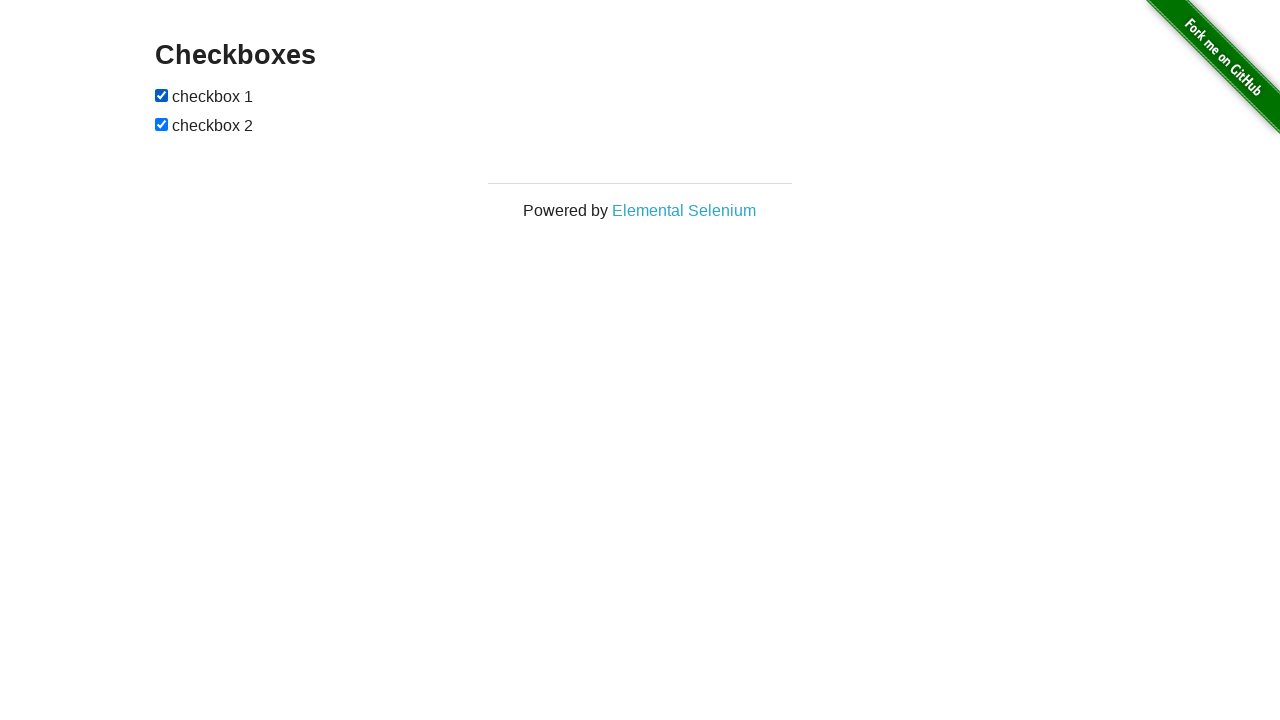

Verified checkbox1 is now checked
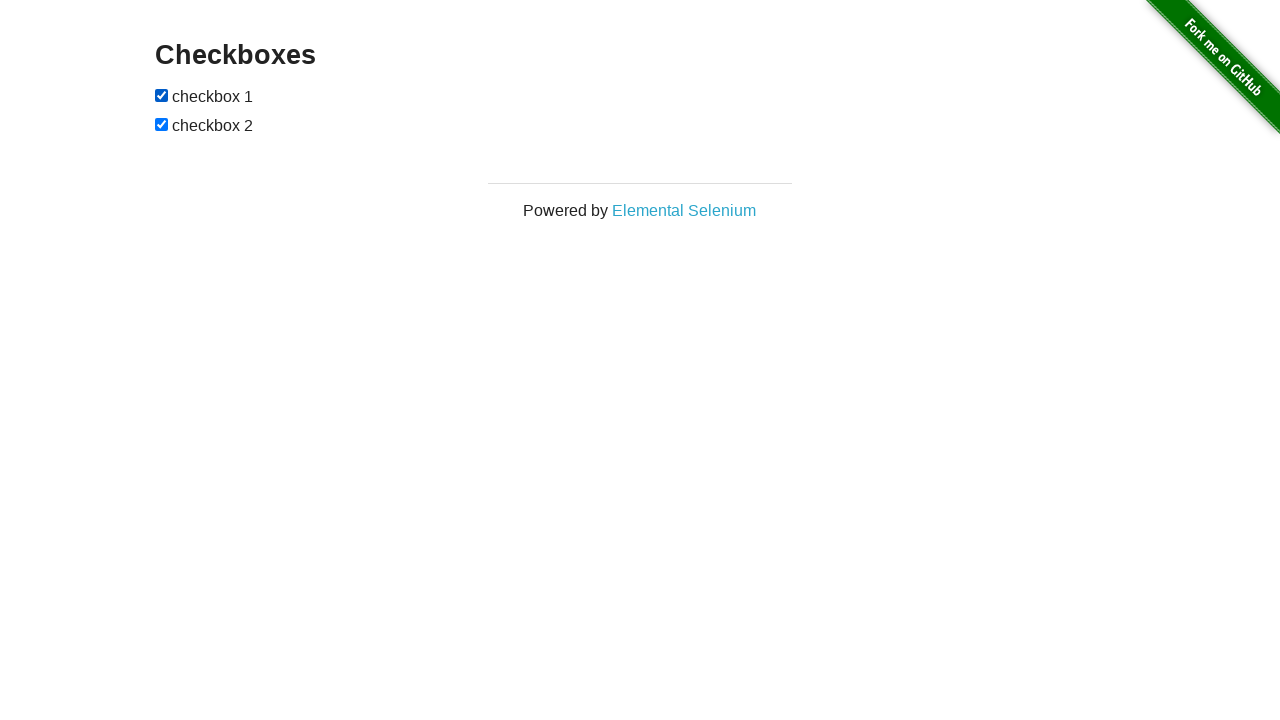

Located second checkbox element
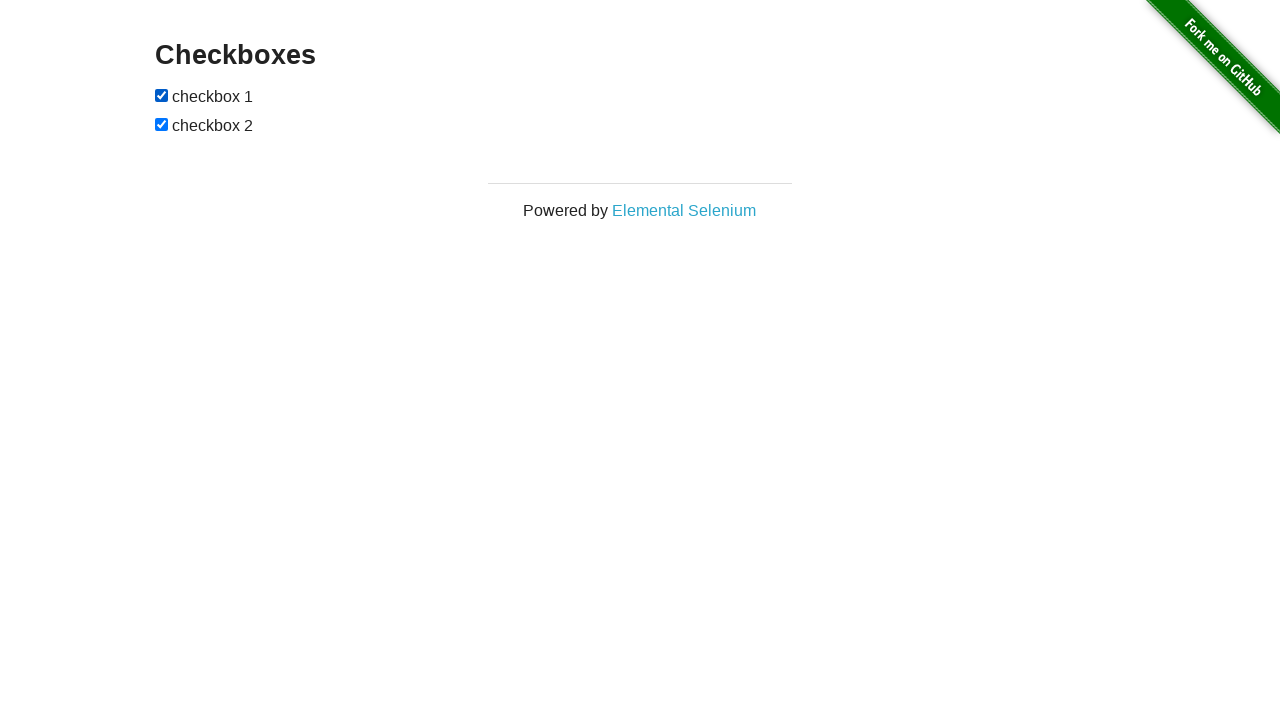

Verified checkbox2 is checked by default
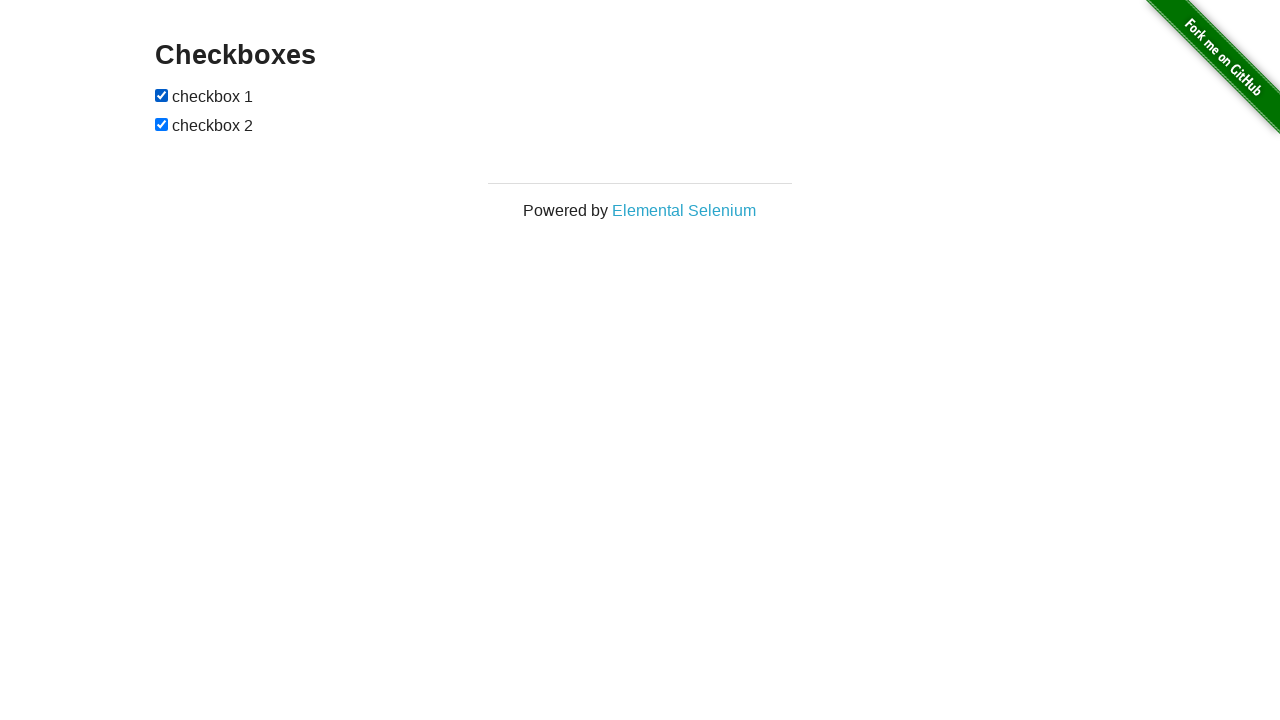

Clicked checkbox2 to toggle state at (162, 124) on #checkboxes > input[type="checkbox"]:nth-child(3)
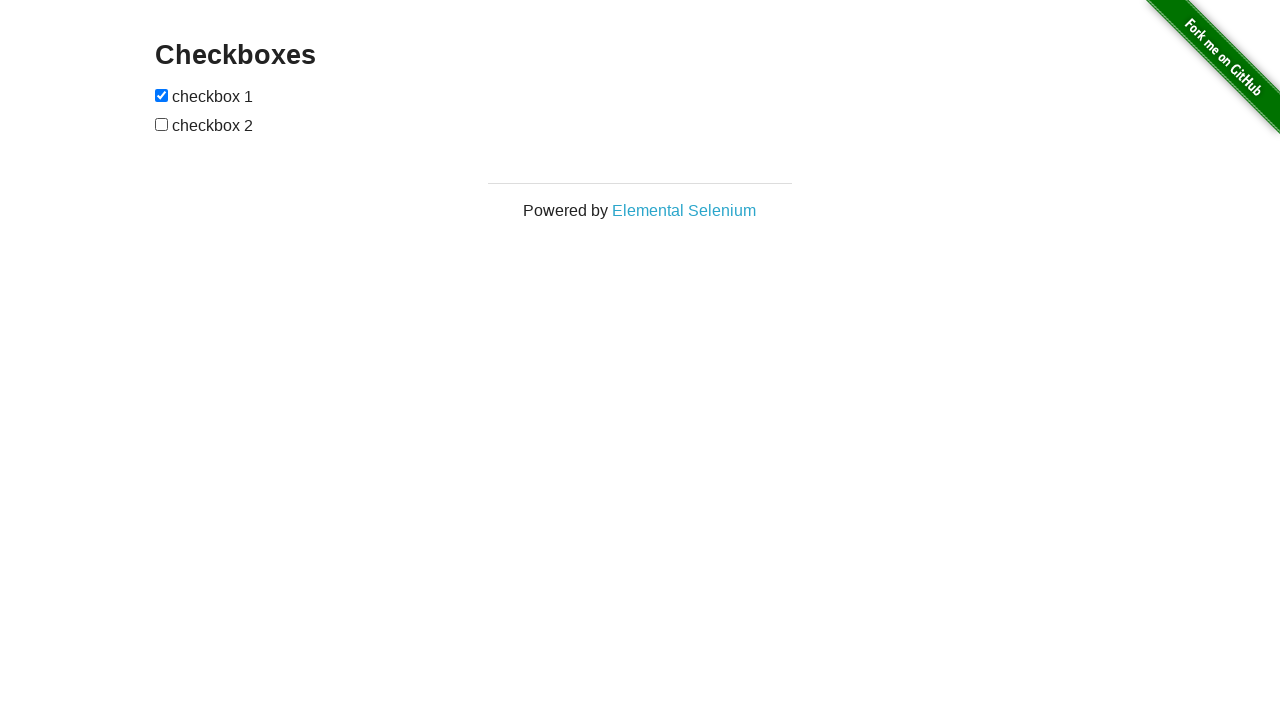

Verified checkbox2 is now unchecked
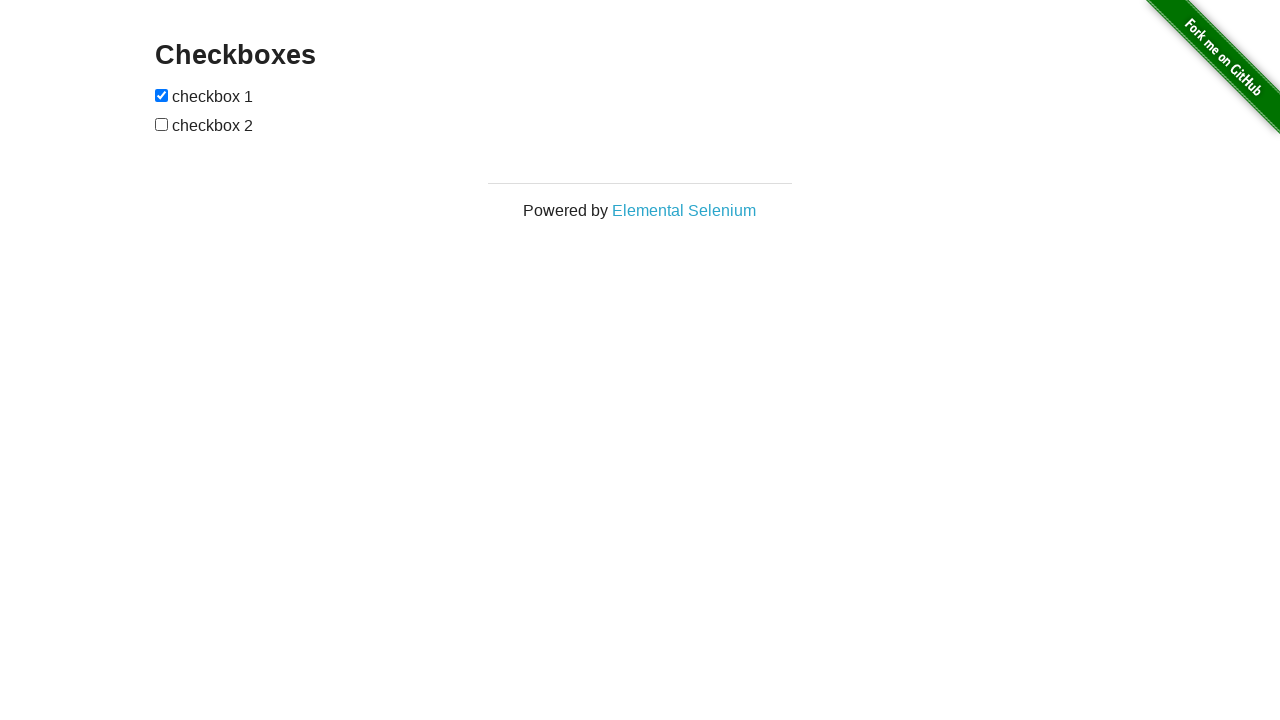

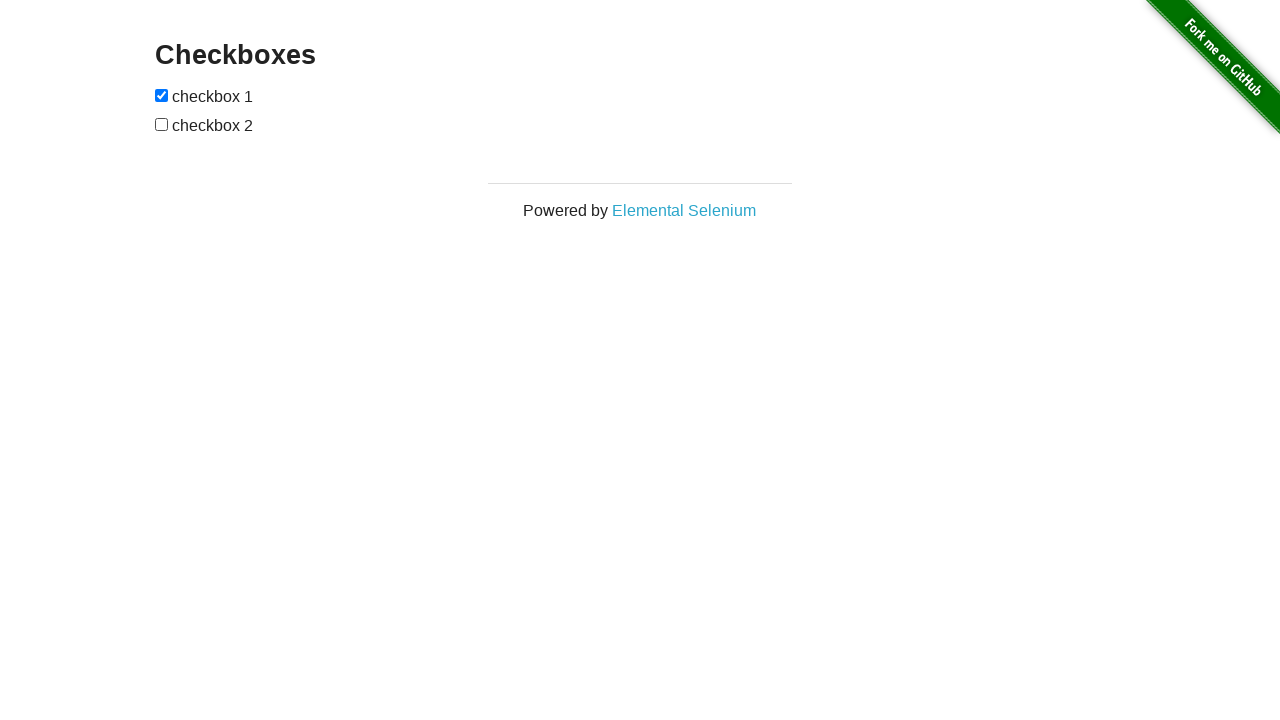